Tests a React Semantic UI dropdown by clicking to open it and selecting "Christian" option

Starting URL: https://react.semantic-ui.com/maximize/dropdown-example-selection/

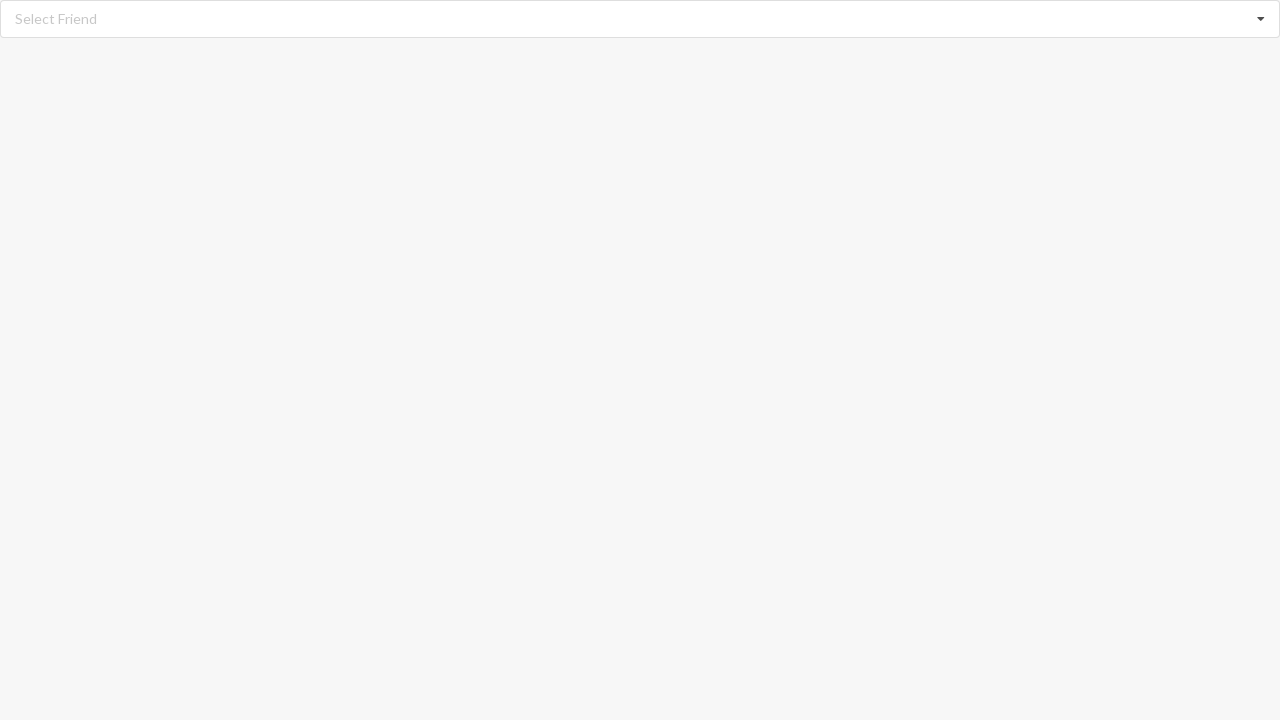

Clicked on dropdown to open it at (640, 19) on div[role='listbox']
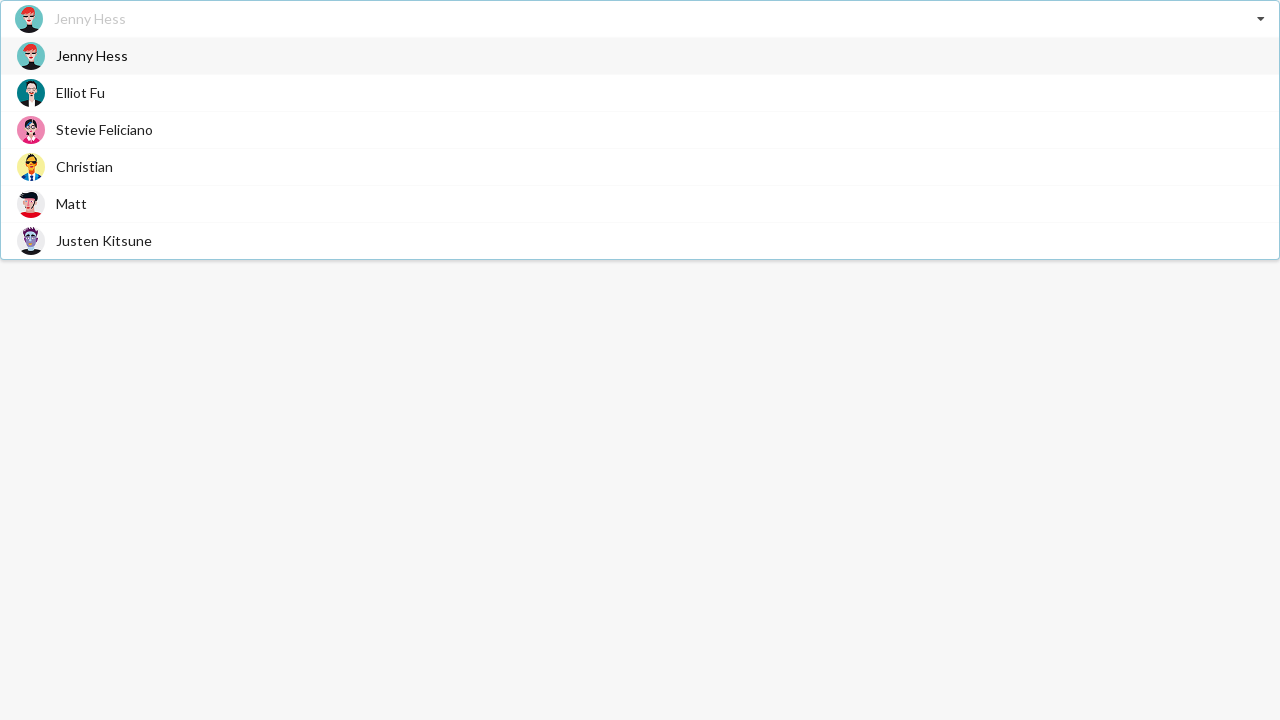

Dropdown options appeared and became visible
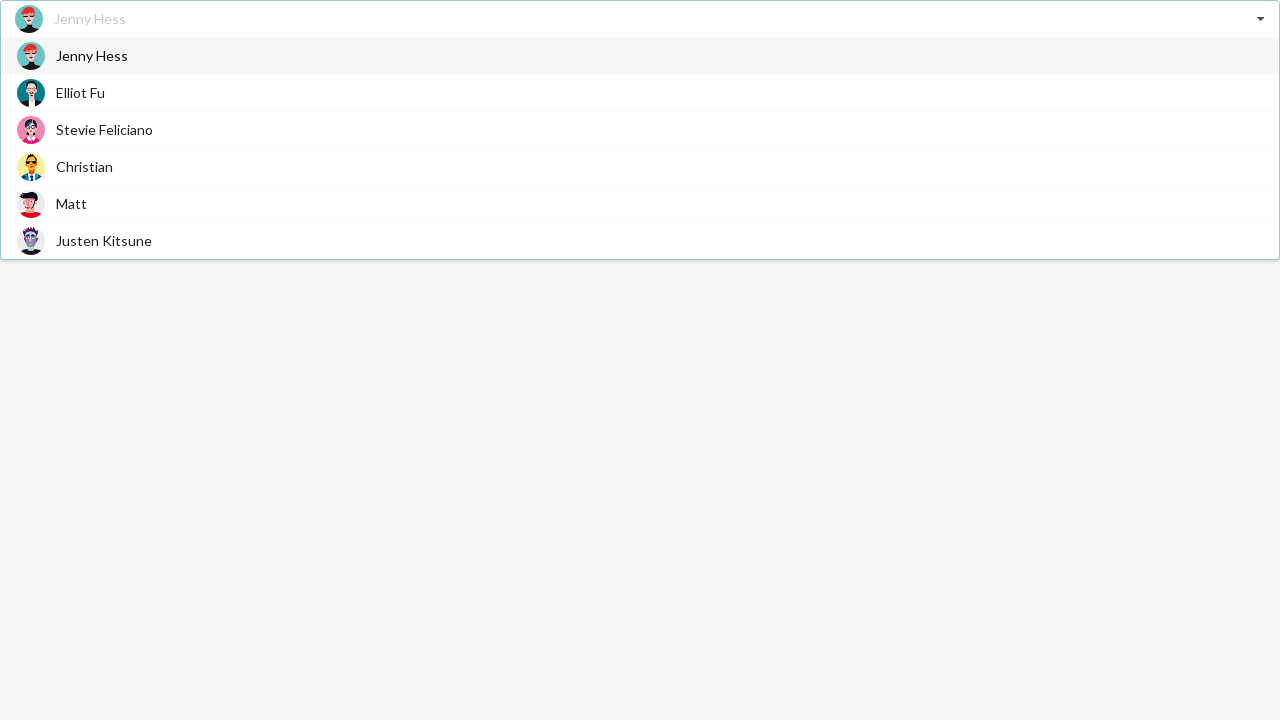

Selected 'Christian' option from dropdown at (84, 166) on xpath=//div[@role='option']/span[text()='Christian']
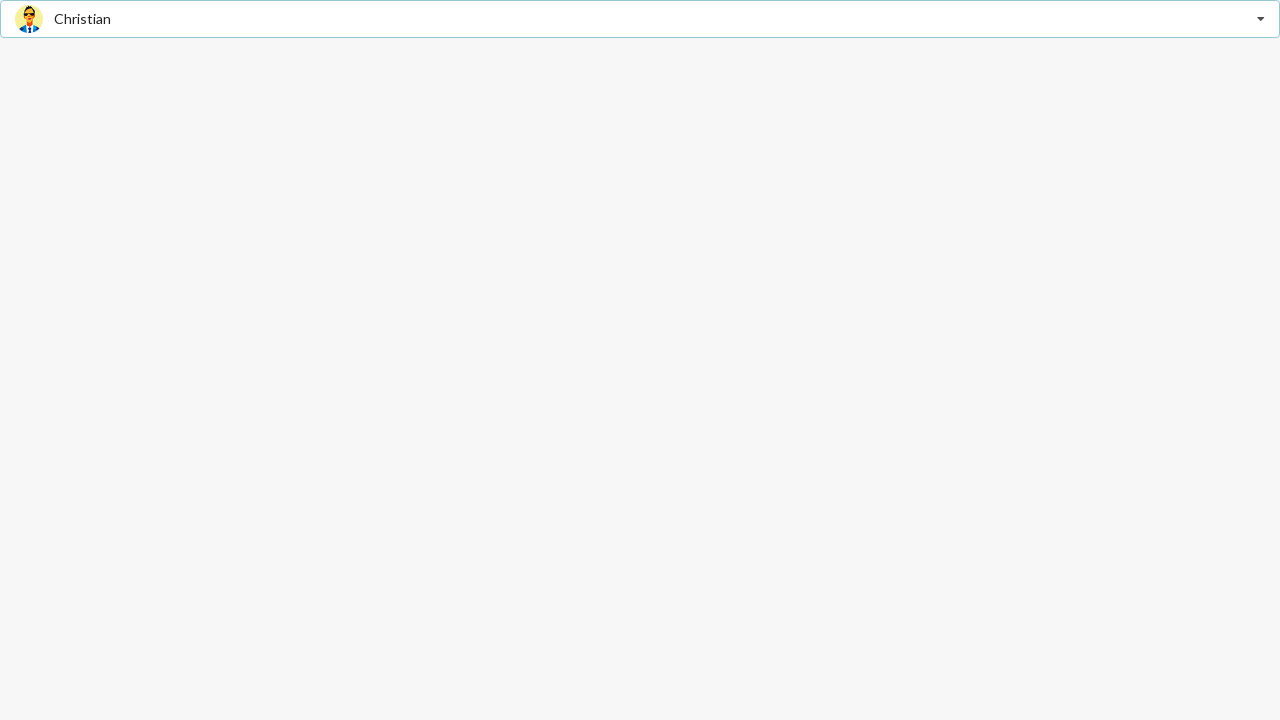

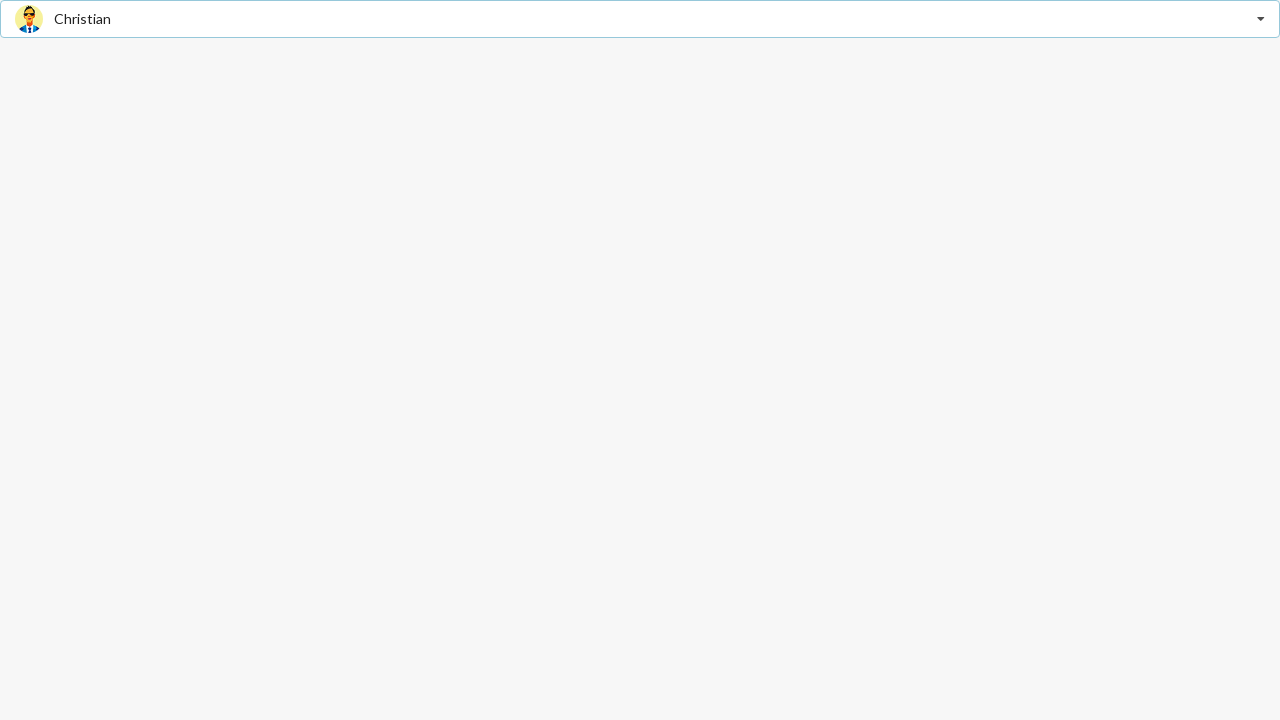